Tests the add/remove elements functionality by clicking the "Add Element" button multiple times and verifying that delete buttons appear

Starting URL: http://the-internet.herokuapp.com/add_remove_elements/

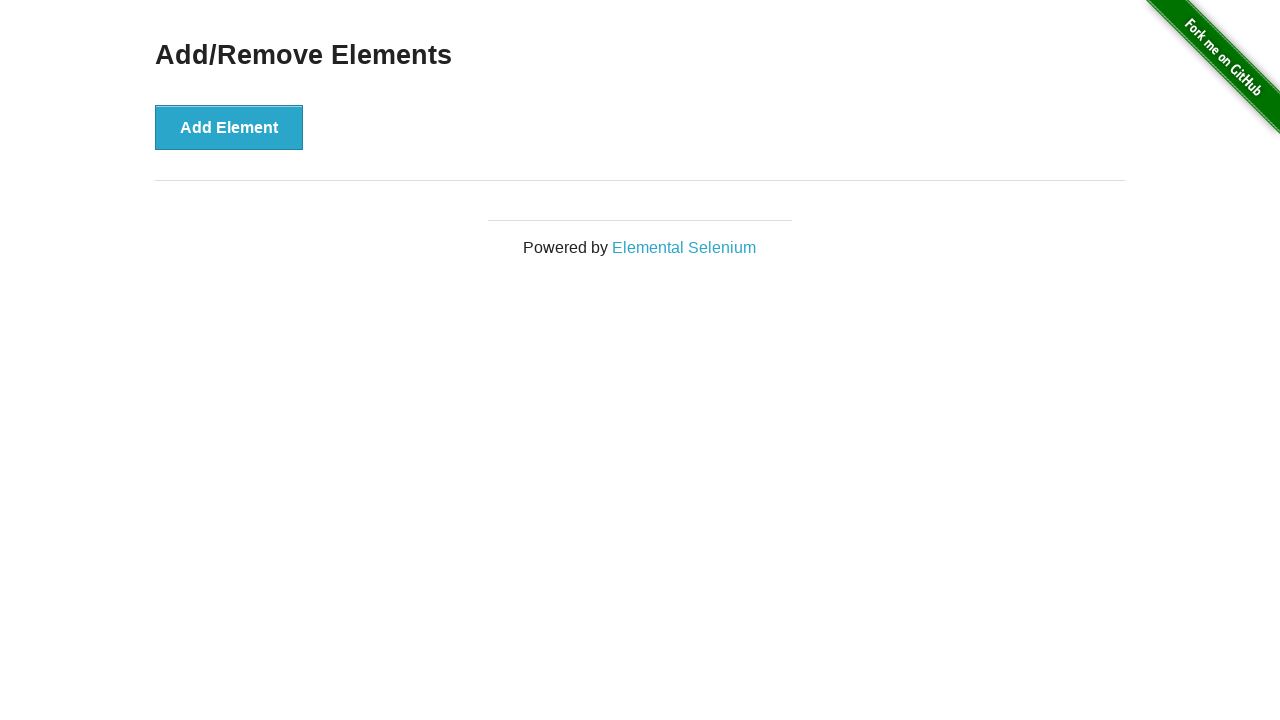

Clicked 'Add Element' button at (229, 127) on xpath=//button[text()='Add Element']
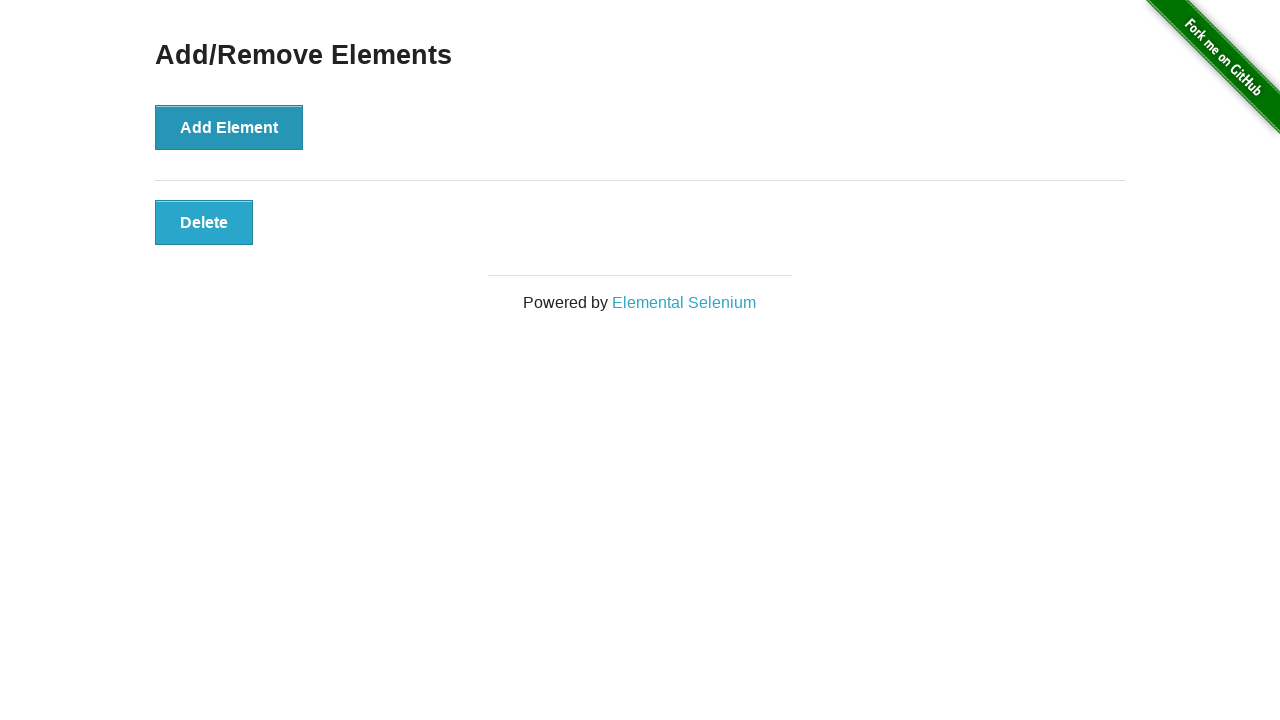

Waited 500ms between clicks
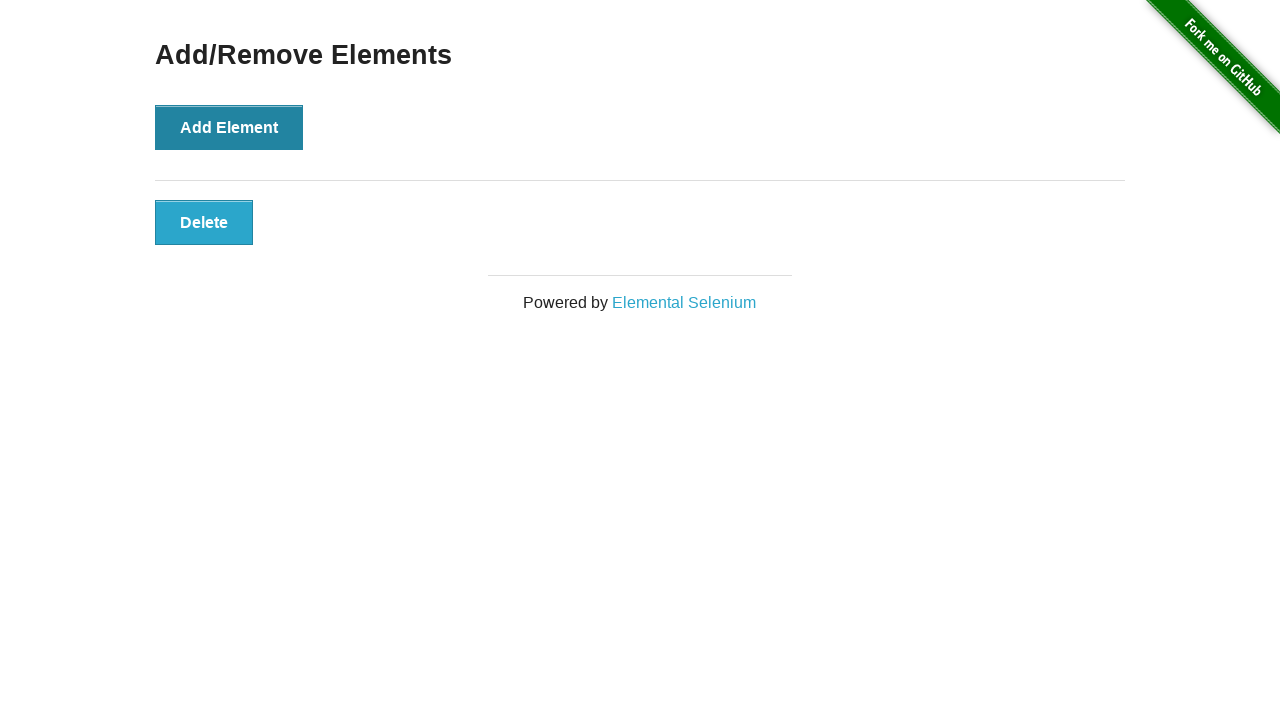

Clicked 'Add Element' button at (229, 127) on xpath=//button[text()='Add Element']
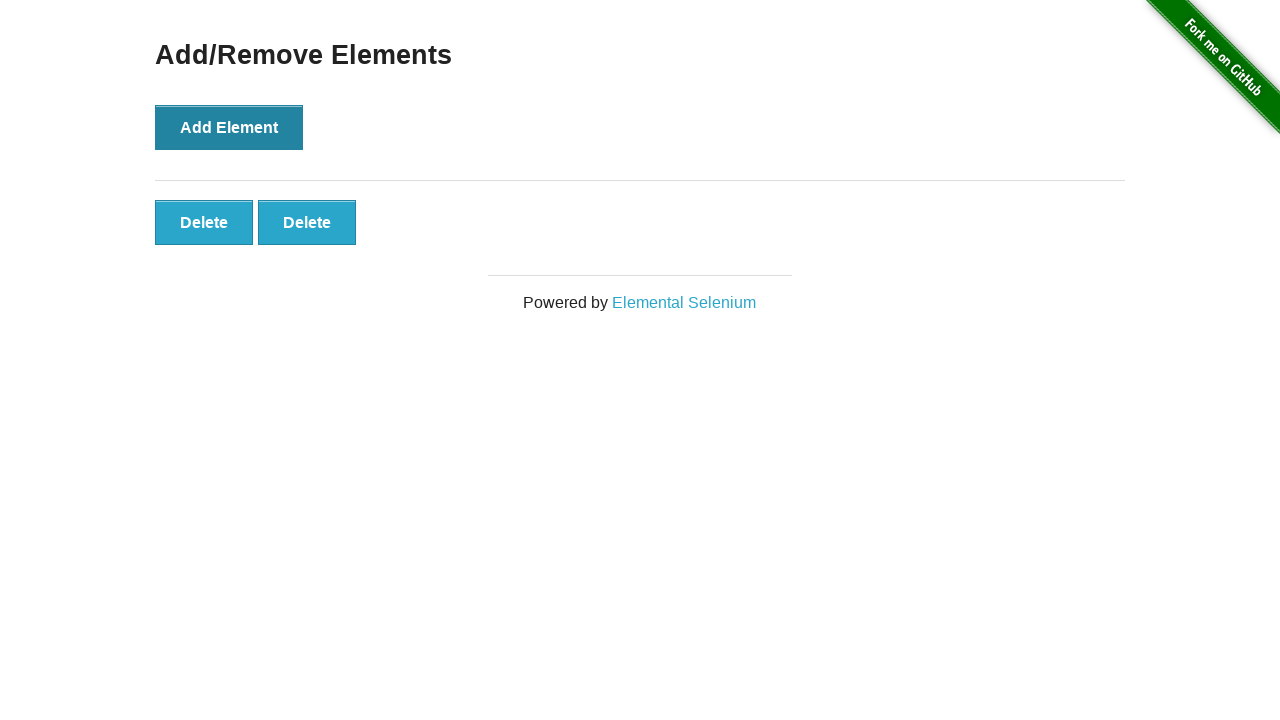

Waited 500ms between clicks
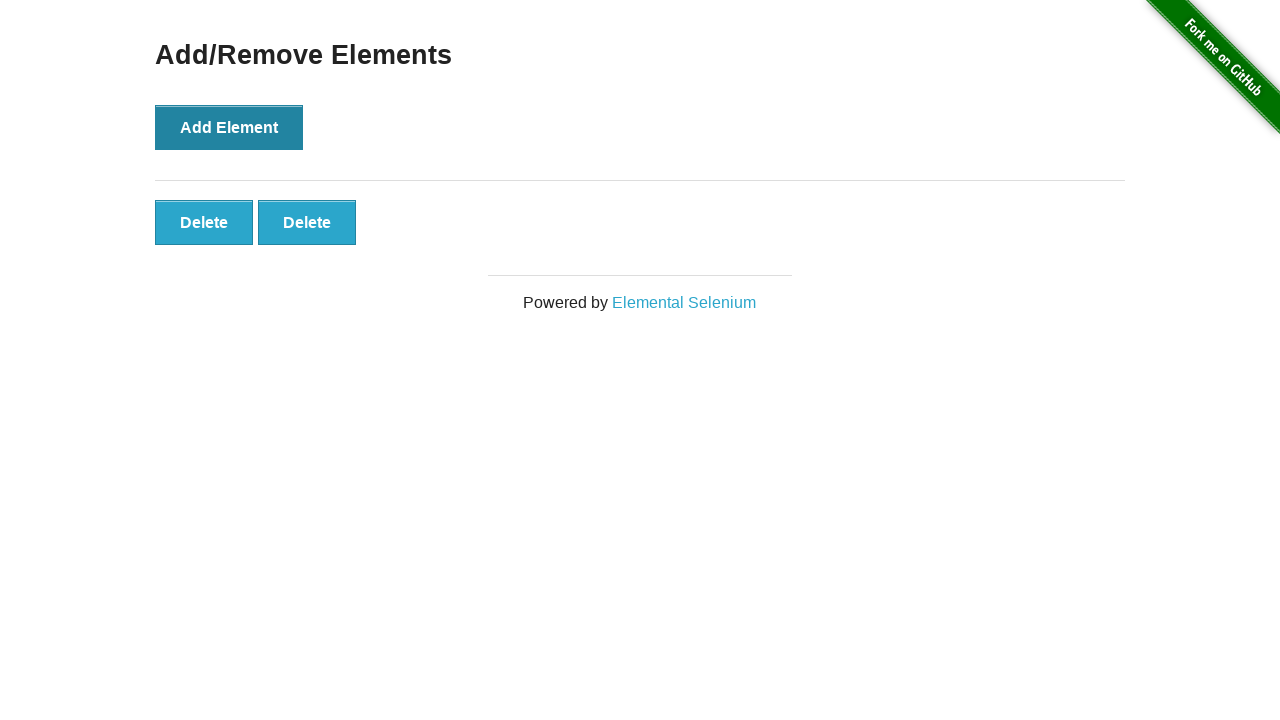

Clicked 'Add Element' button at (229, 127) on xpath=//button[text()='Add Element']
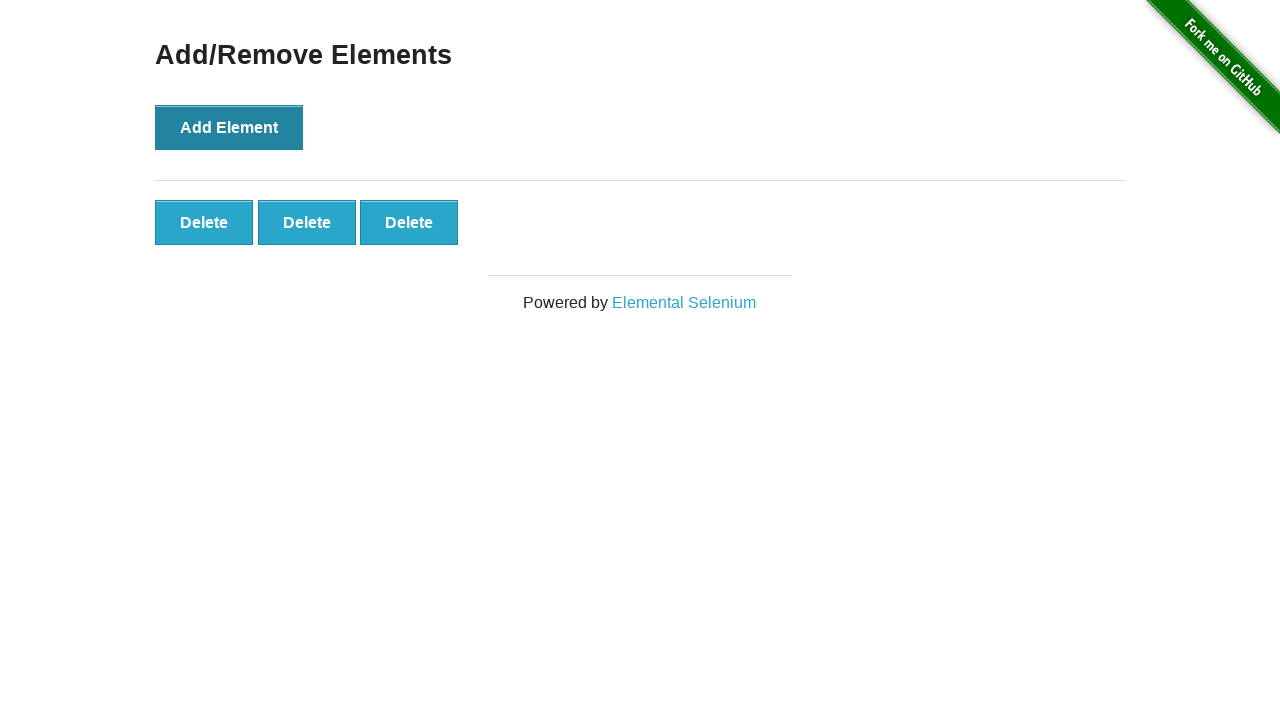

Waited 500ms between clicks
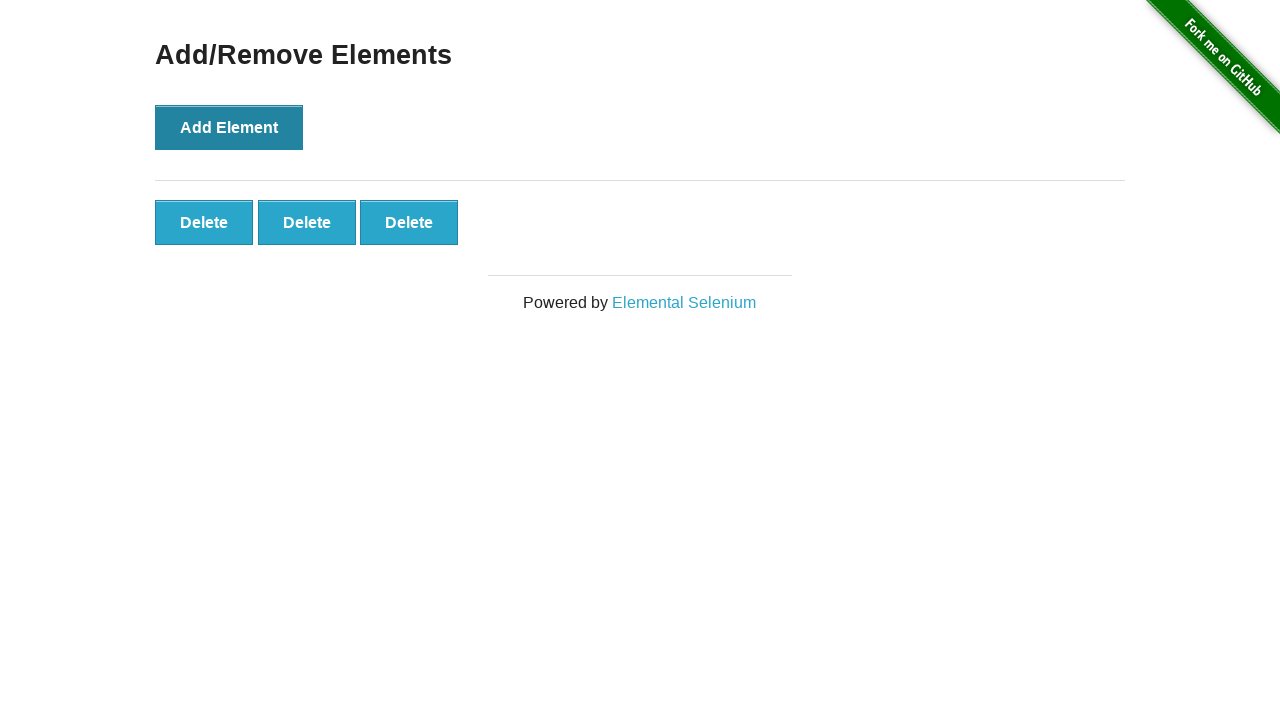

Clicked 'Add Element' button at (229, 127) on xpath=//button[text()='Add Element']
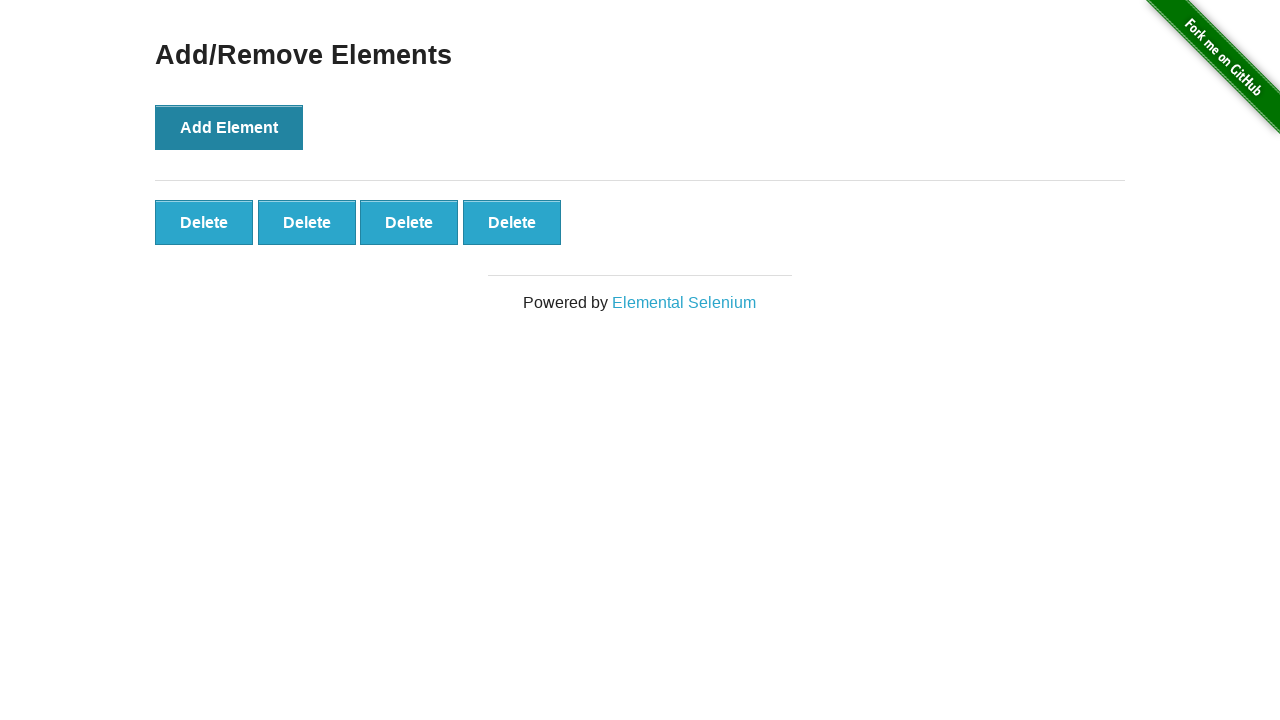

Waited 500ms between clicks
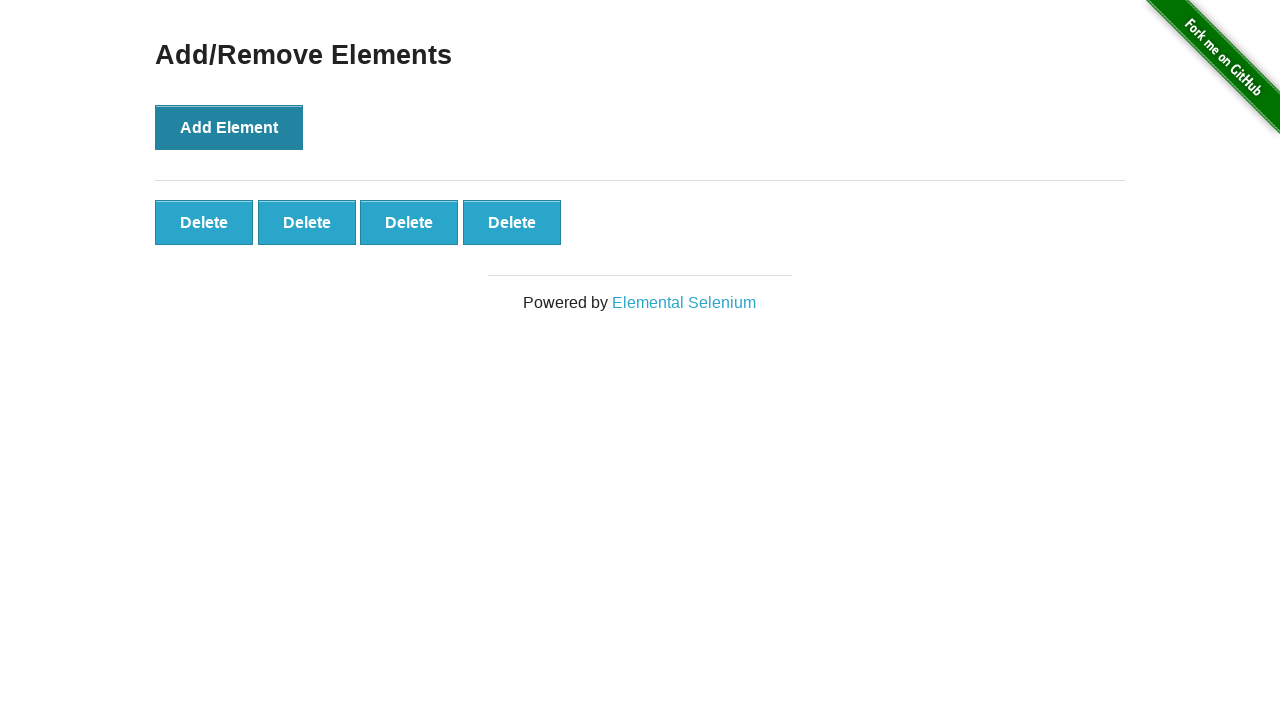

Clicked 'Add Element' button at (229, 127) on xpath=//button[text()='Add Element']
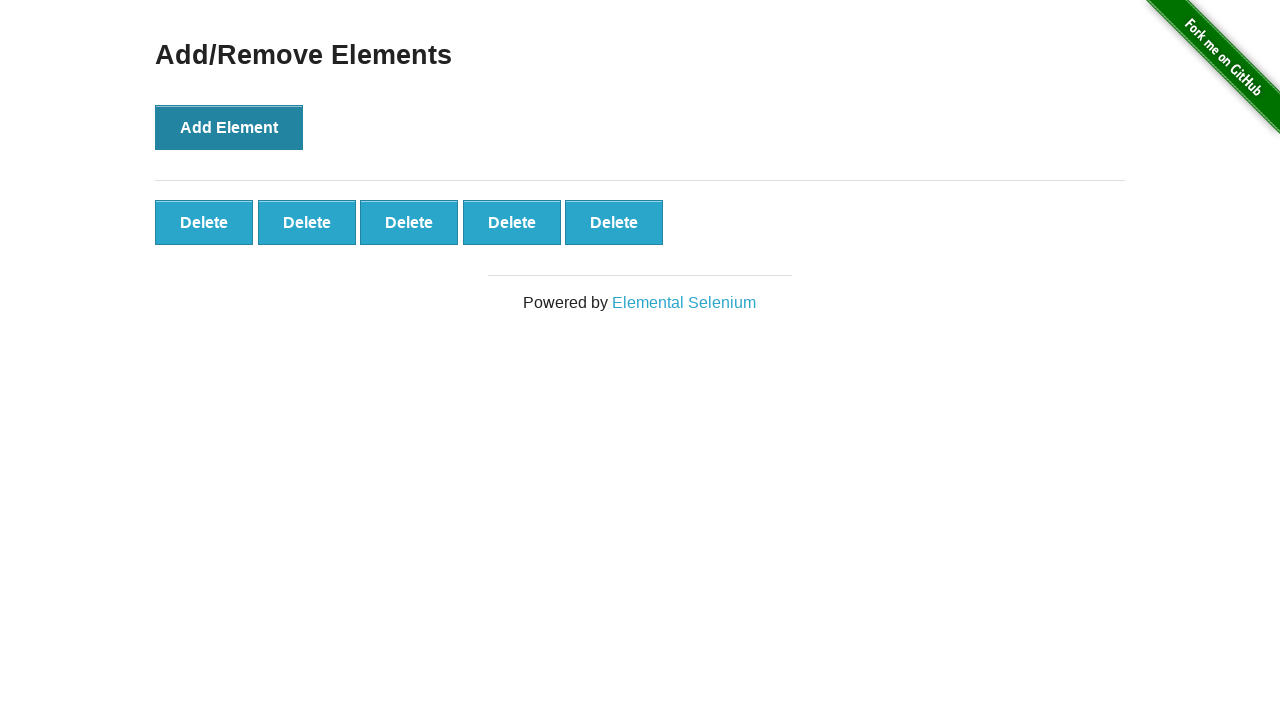

Waited 500ms between clicks
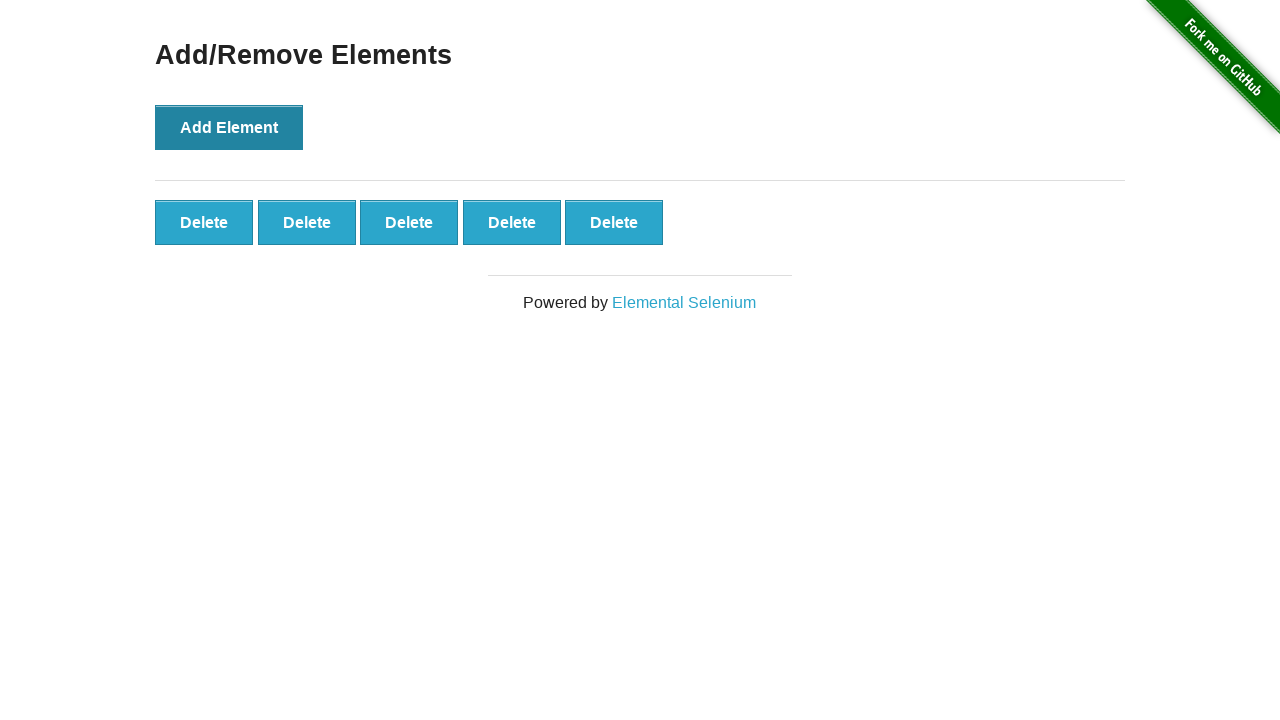

Delete buttons appeared on the page
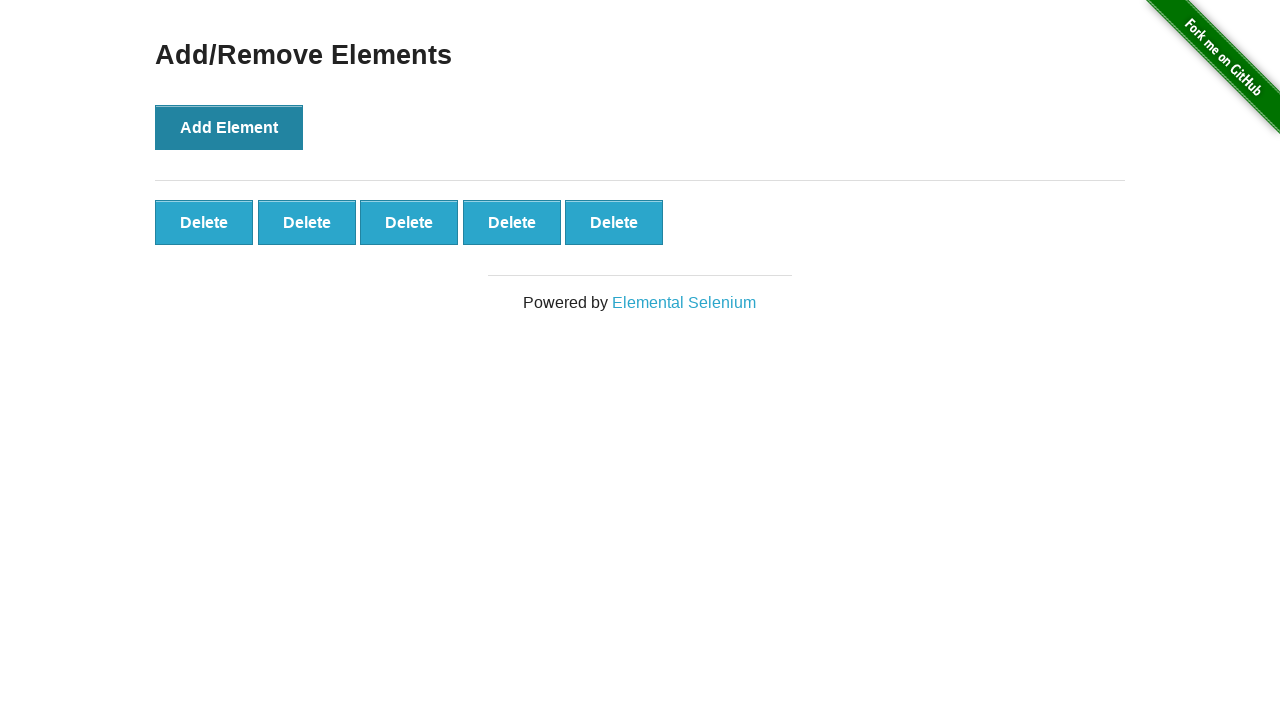

Located all delete buttons
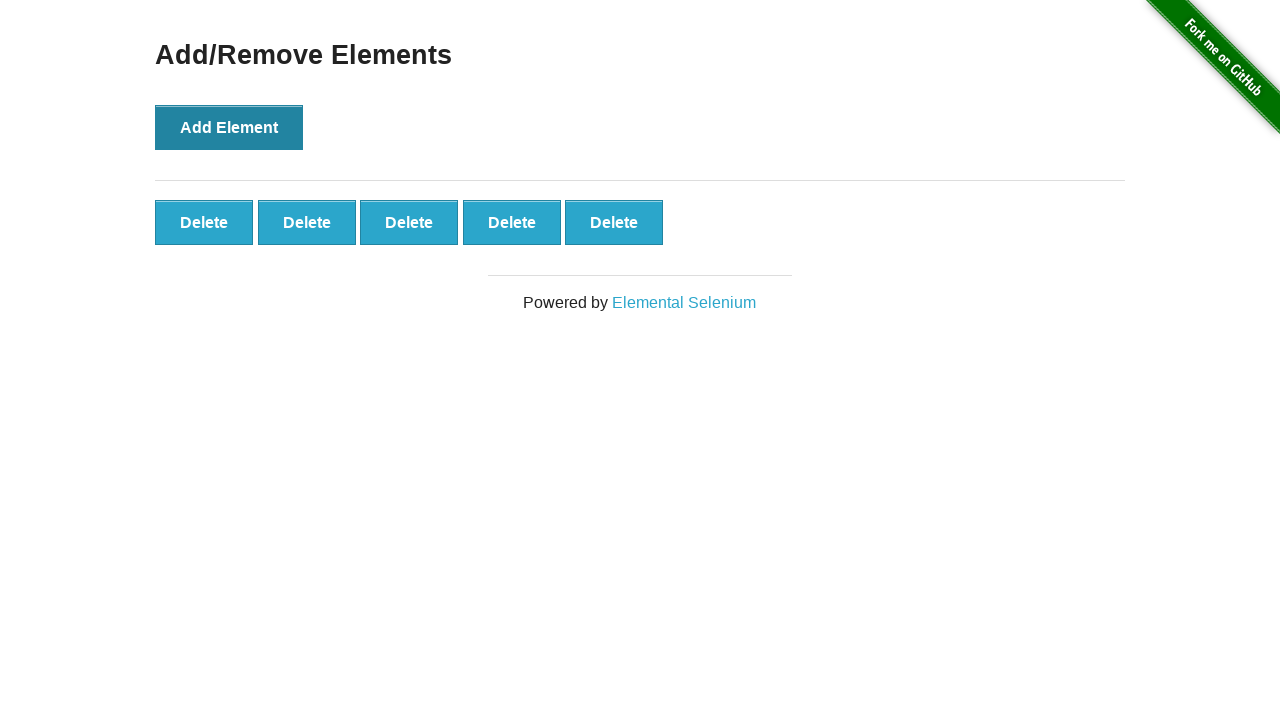

Verified that exactly 5 delete buttons exist
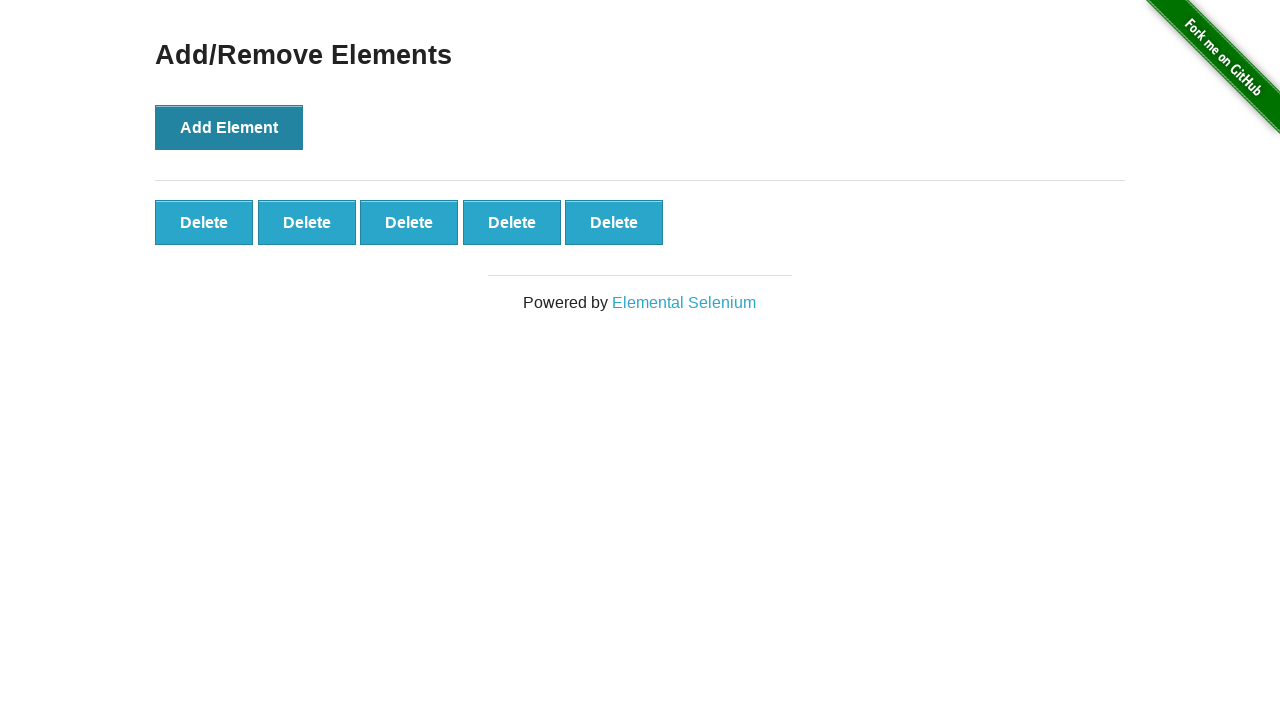

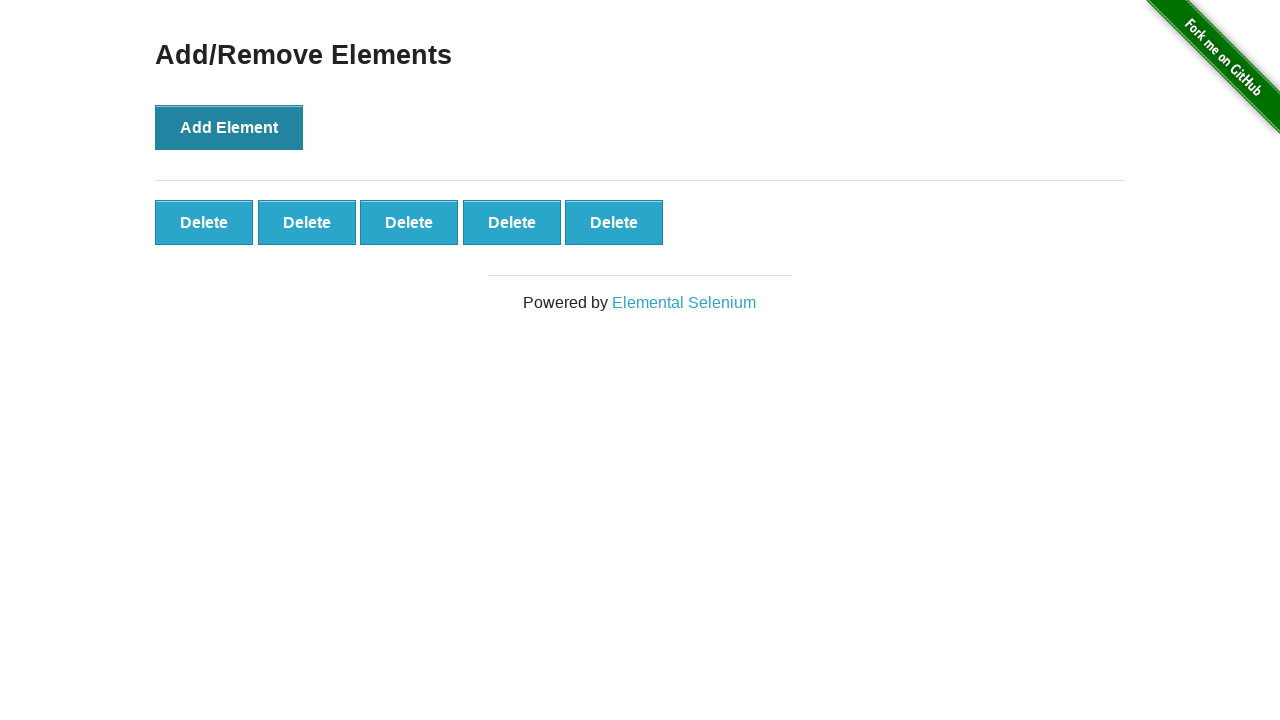